Navigates to Python 2.7.12 download page and clicks on the Windows x86-64 MSI installer download link to trigger a file download.

Starting URL: https://www.python.org/downloads/release/python-2712/

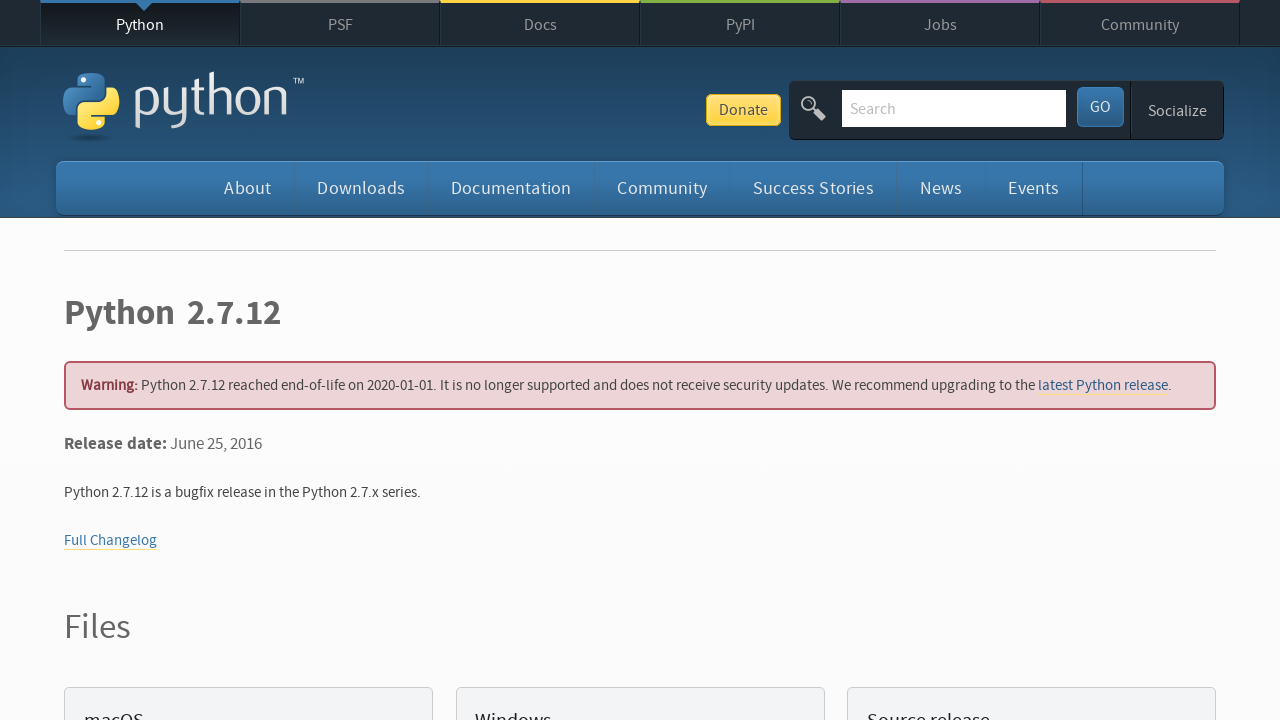

Navigated to Python 2.7.12 release page
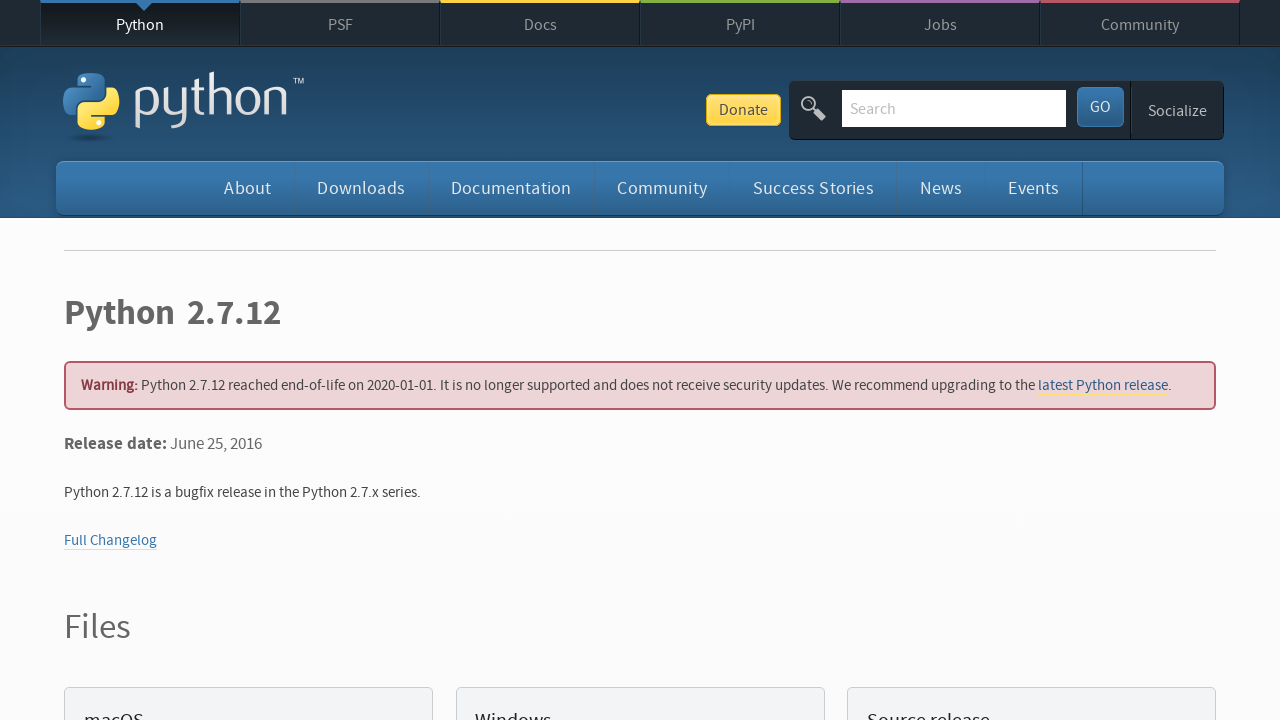

Clicked on Windows x86-64 MSI installer download link at (162, 360) on a:has-text('Windows x86-64 MSI installer')
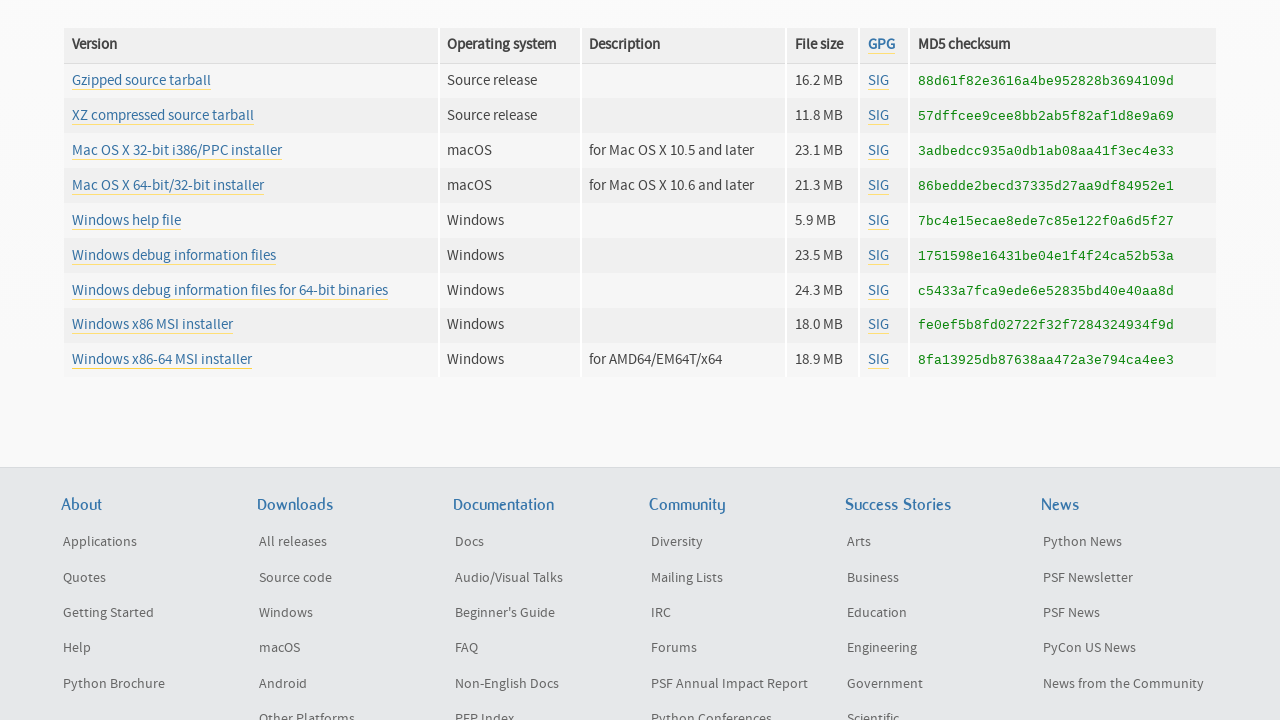

Waited 2 seconds for file download to start
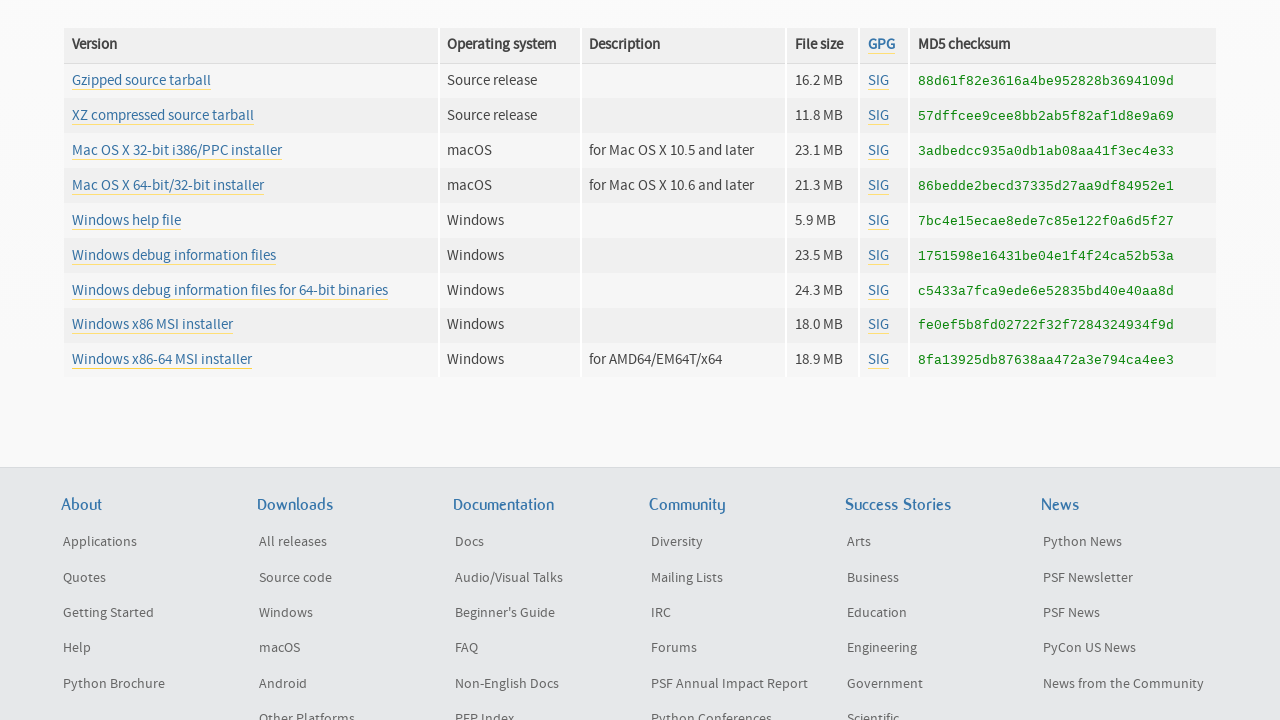

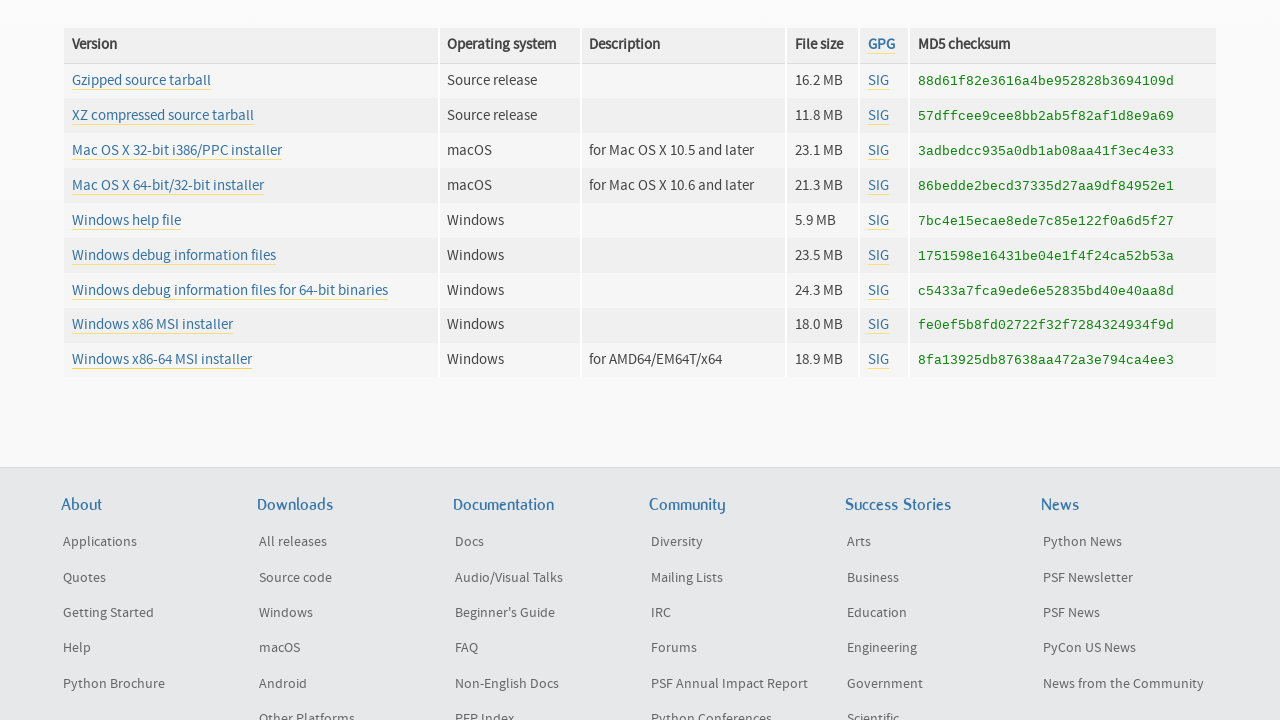